Navigates to the Baltimore, Maryland location page by hovering over the Locations menu and clicking the Baltimore link

Starting URL: https://klik.solutions/

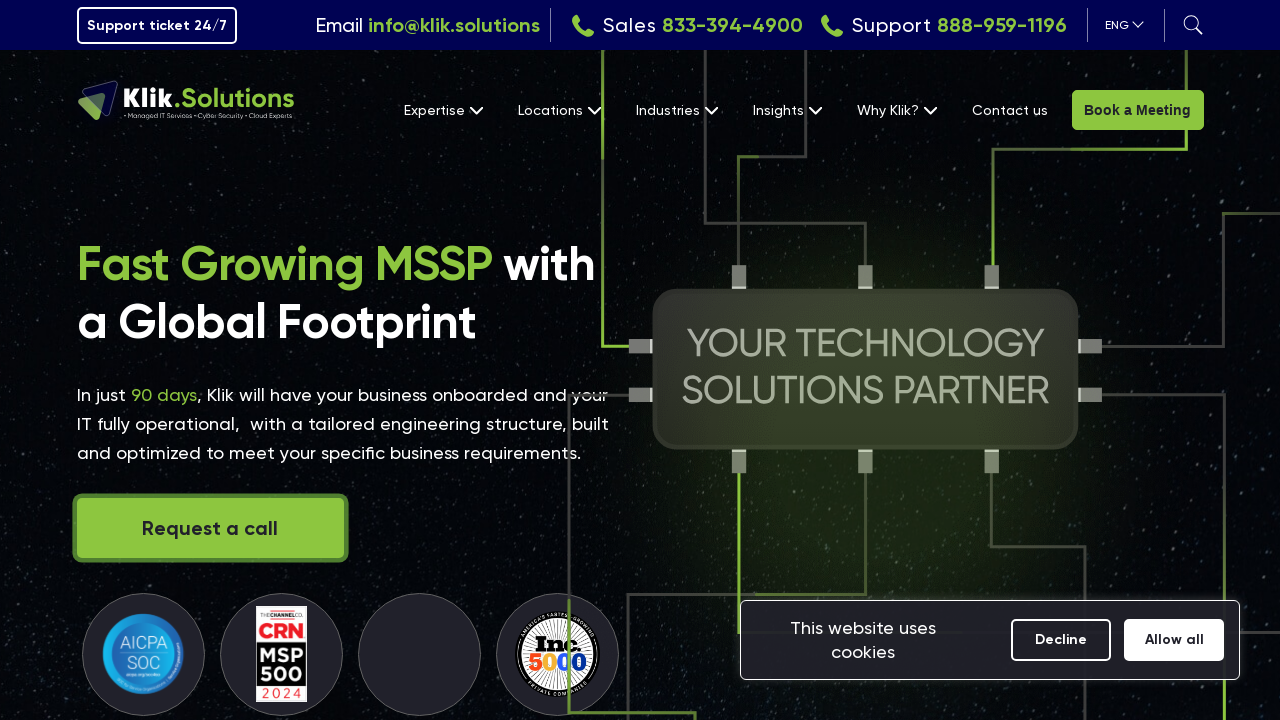

Hovered over Locations menu at (559, 110) on internal:role=link[name="Locations"i]
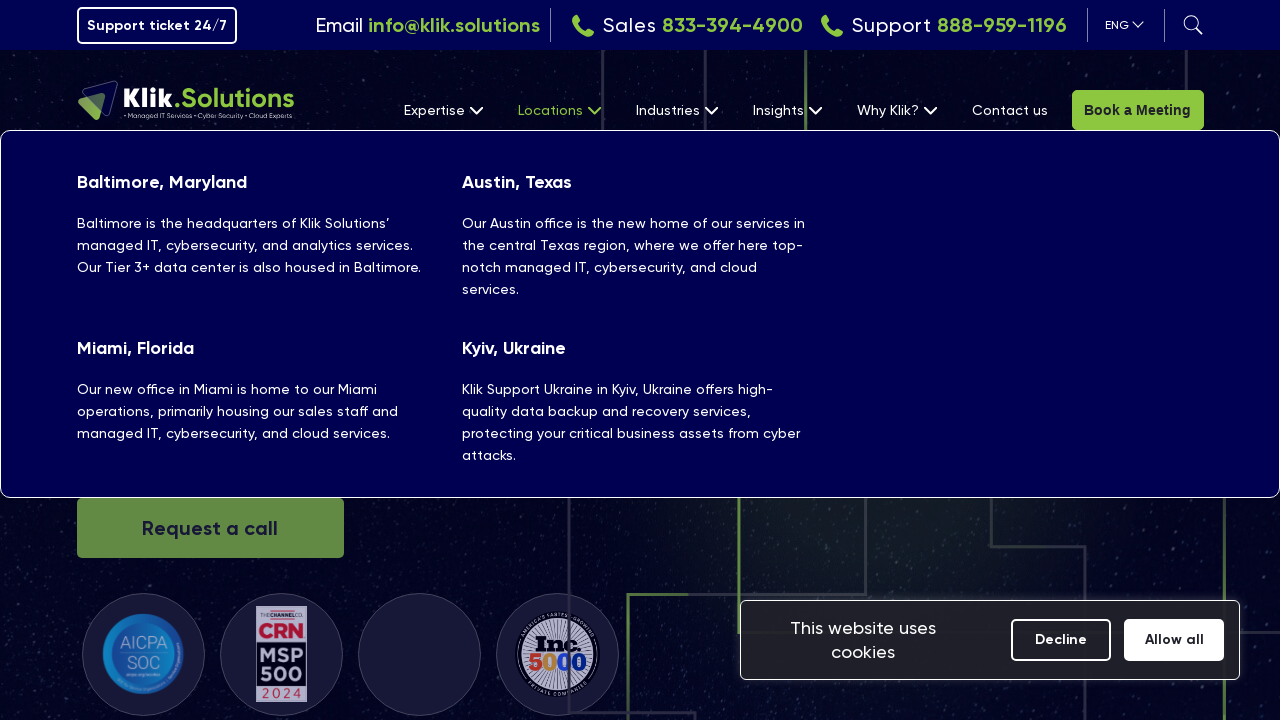

Clicked Baltimore, Maryland link at (254, 224) on internal:role=link[name="Baltimore, Maryland Baltimore"i]
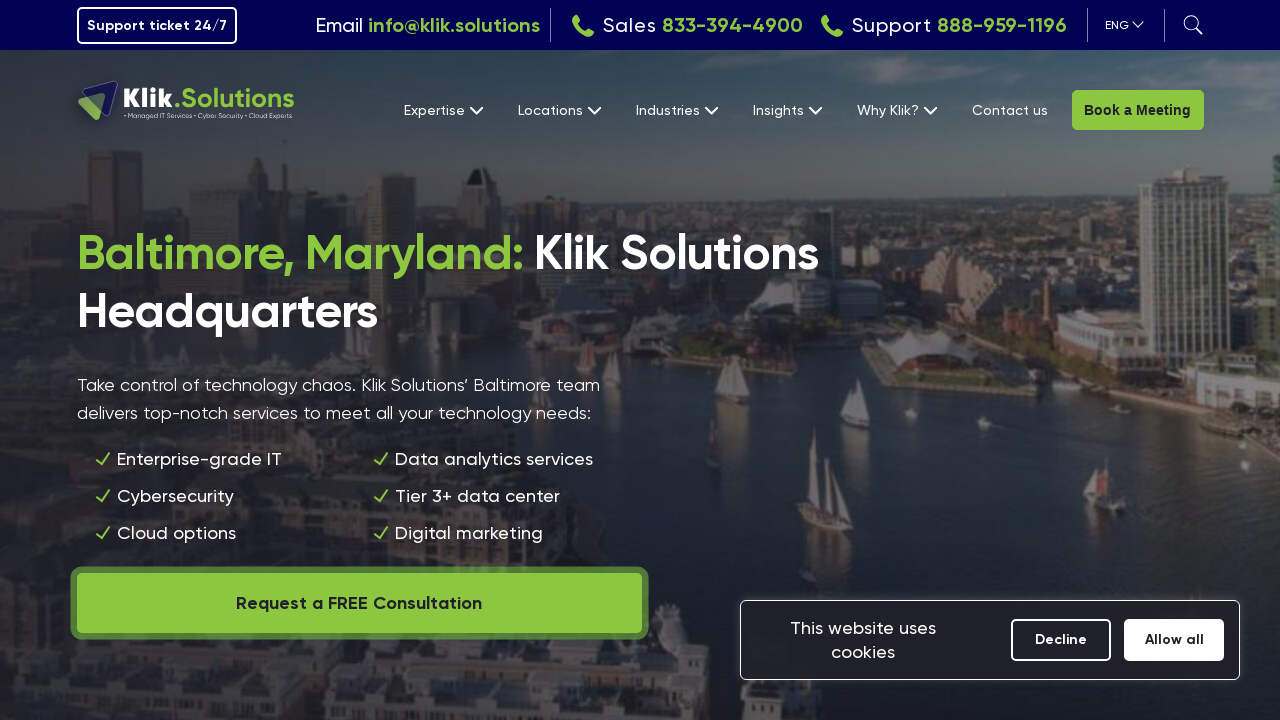

Baltimore, Maryland page loaded successfully
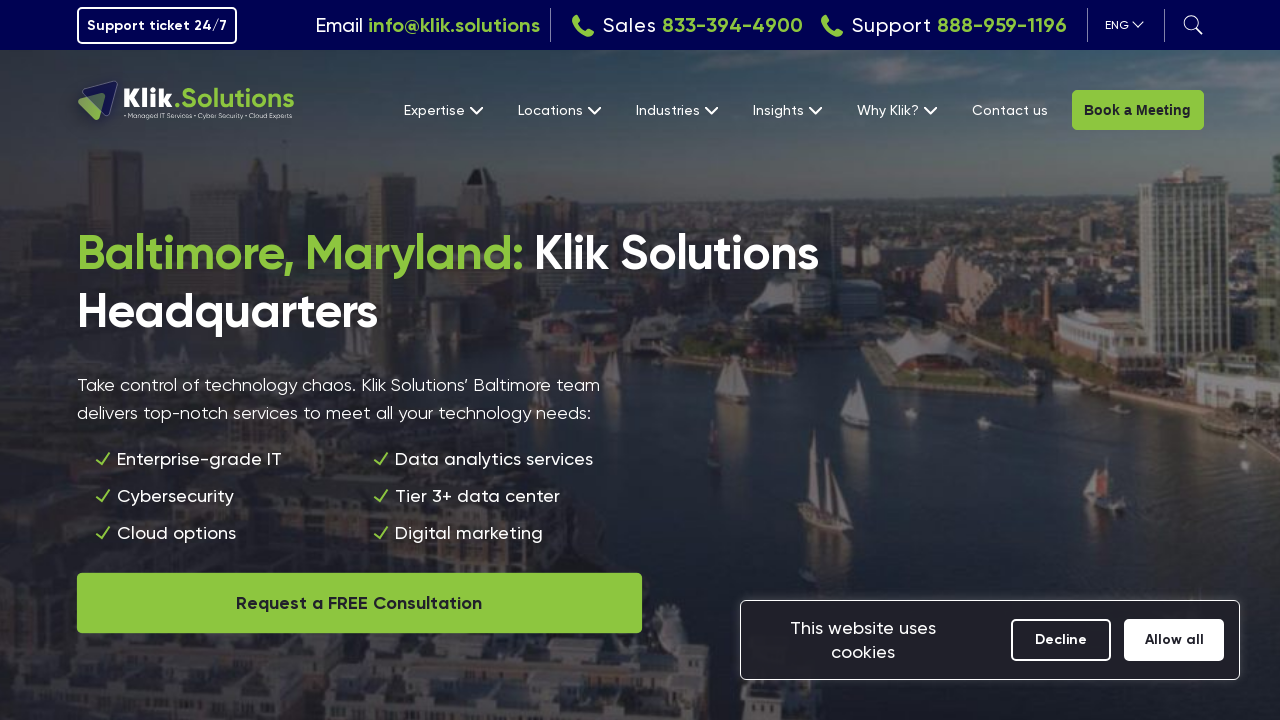

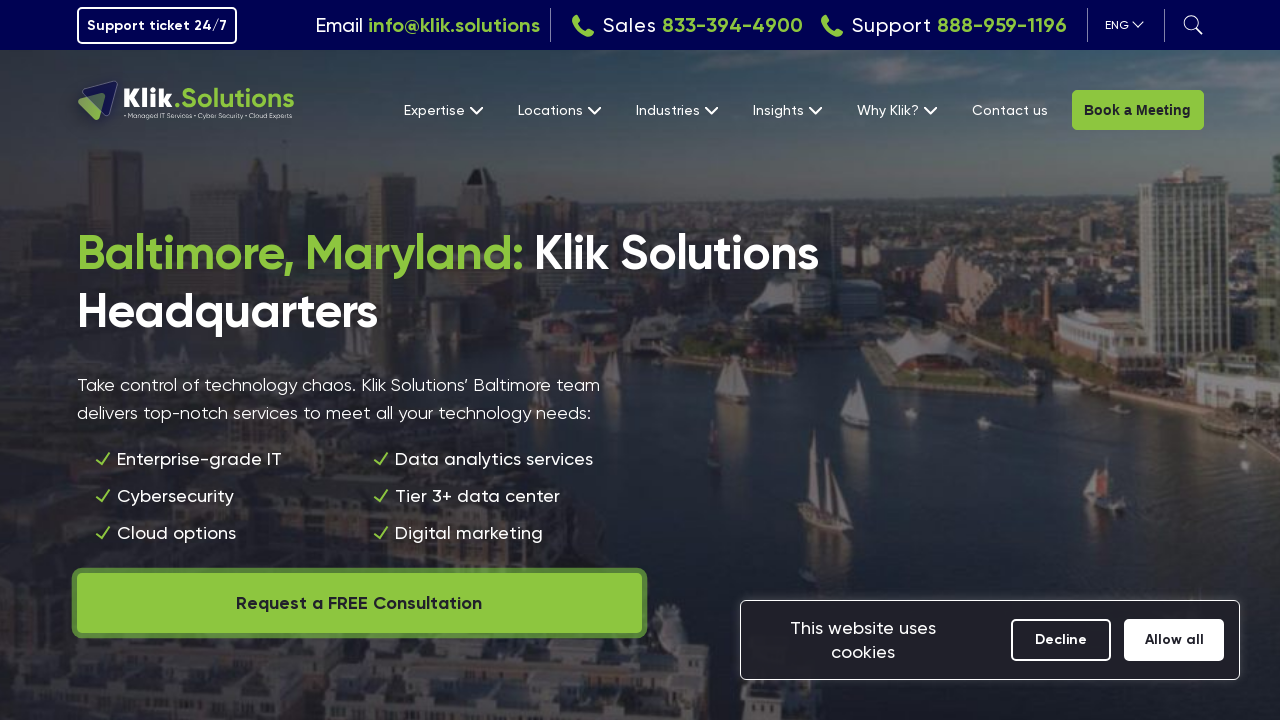